Tests explicit wait by waiting for the "Done!" text to become visible after images finish loading on the page.

Starting URL: https://bonigarcia.dev/selenium-webdriver-java/loading-images.html

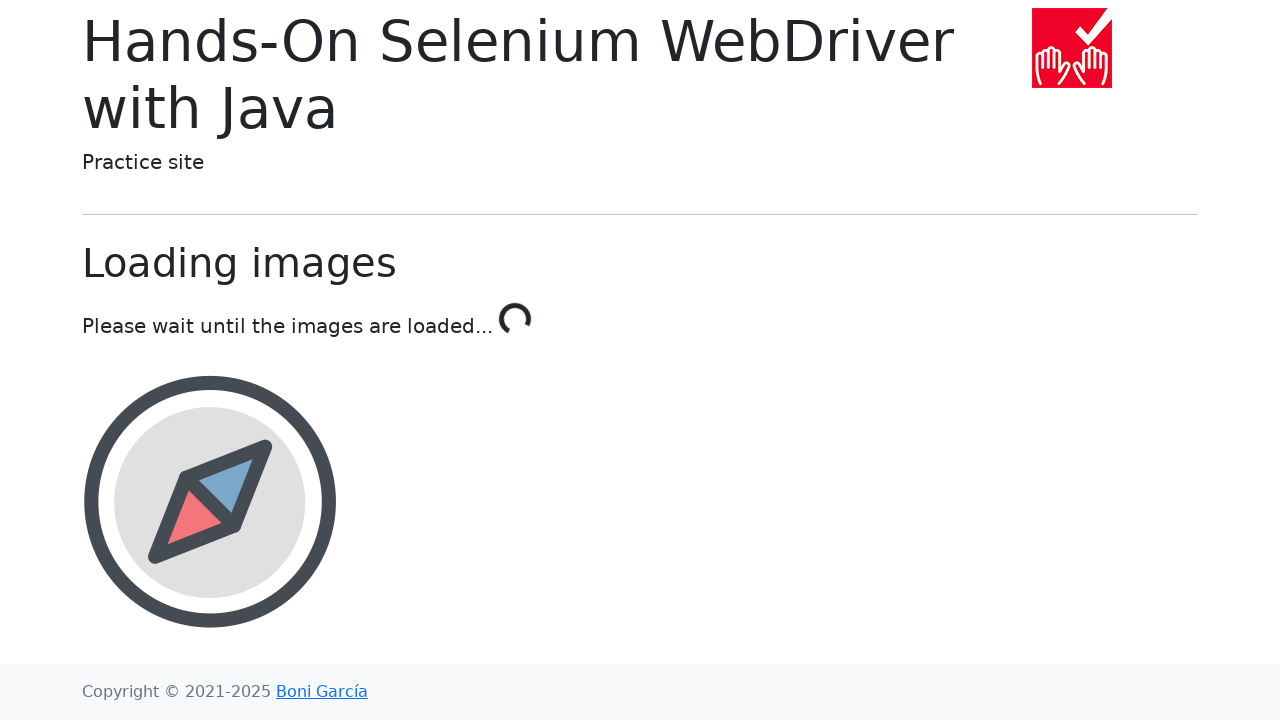

Navigated to loading images test page
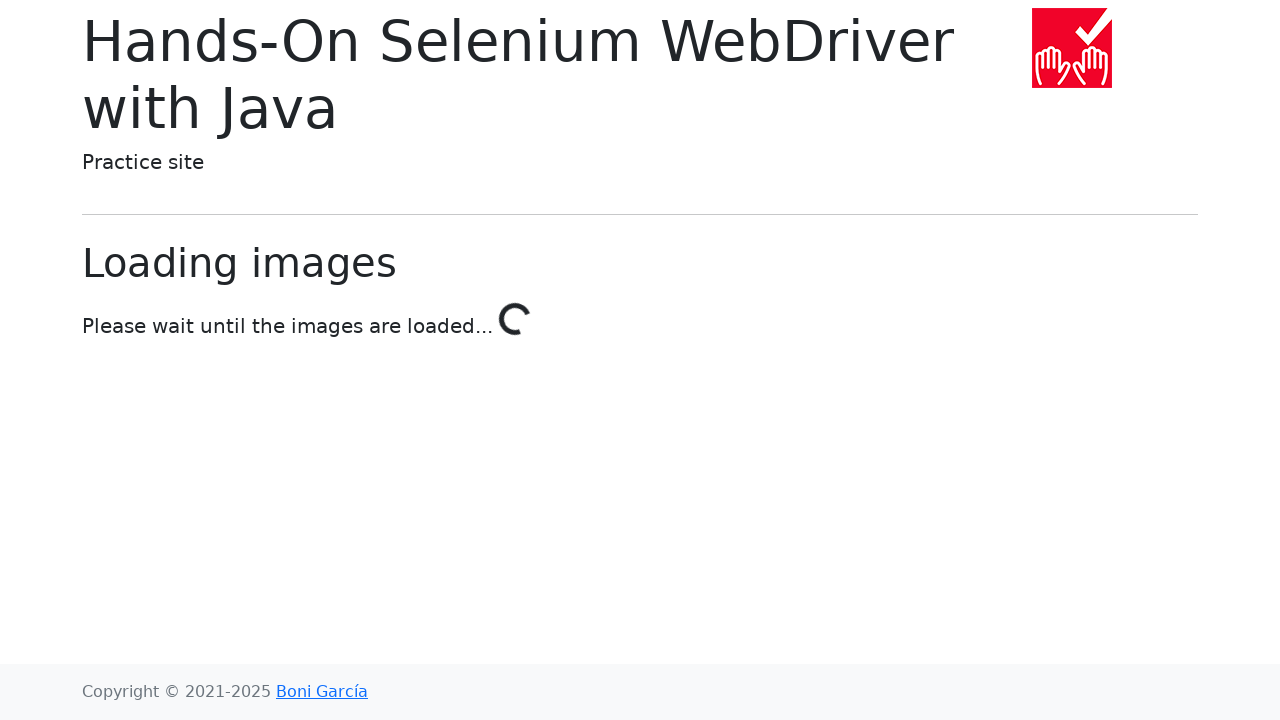

Waited for 'Done!' text to become visible after images finished loading
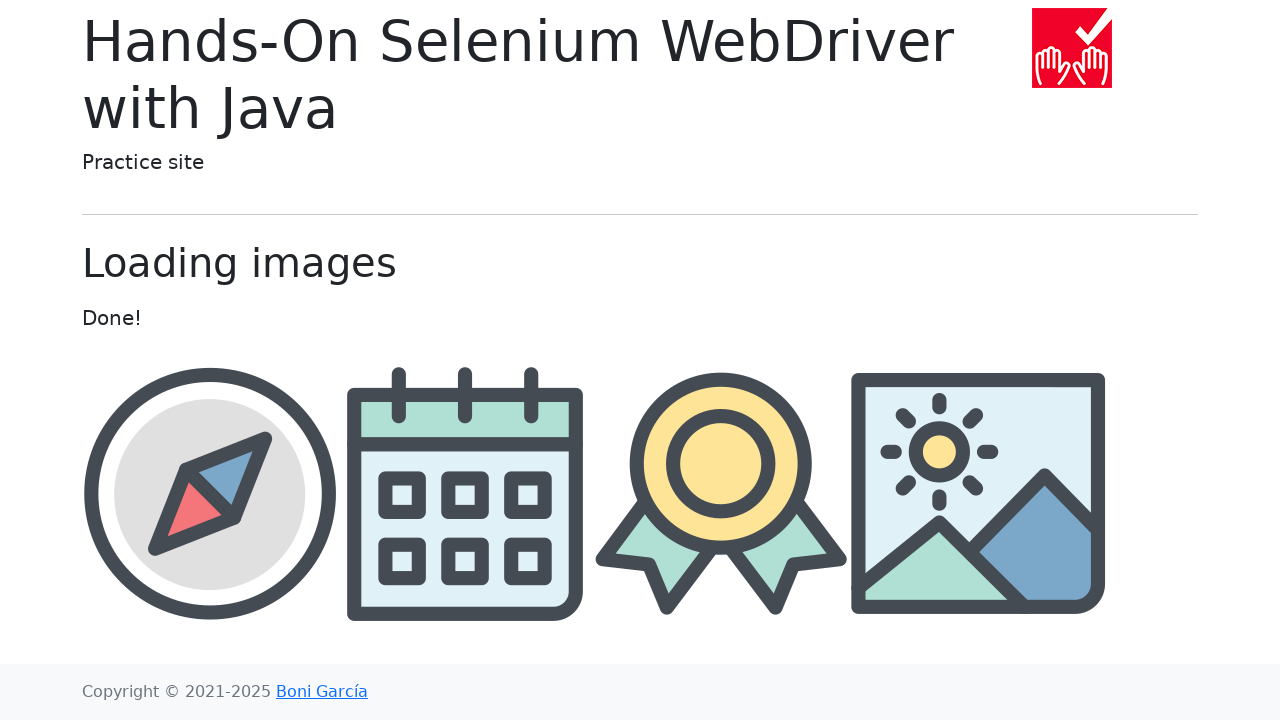

Located the 'Done!' element
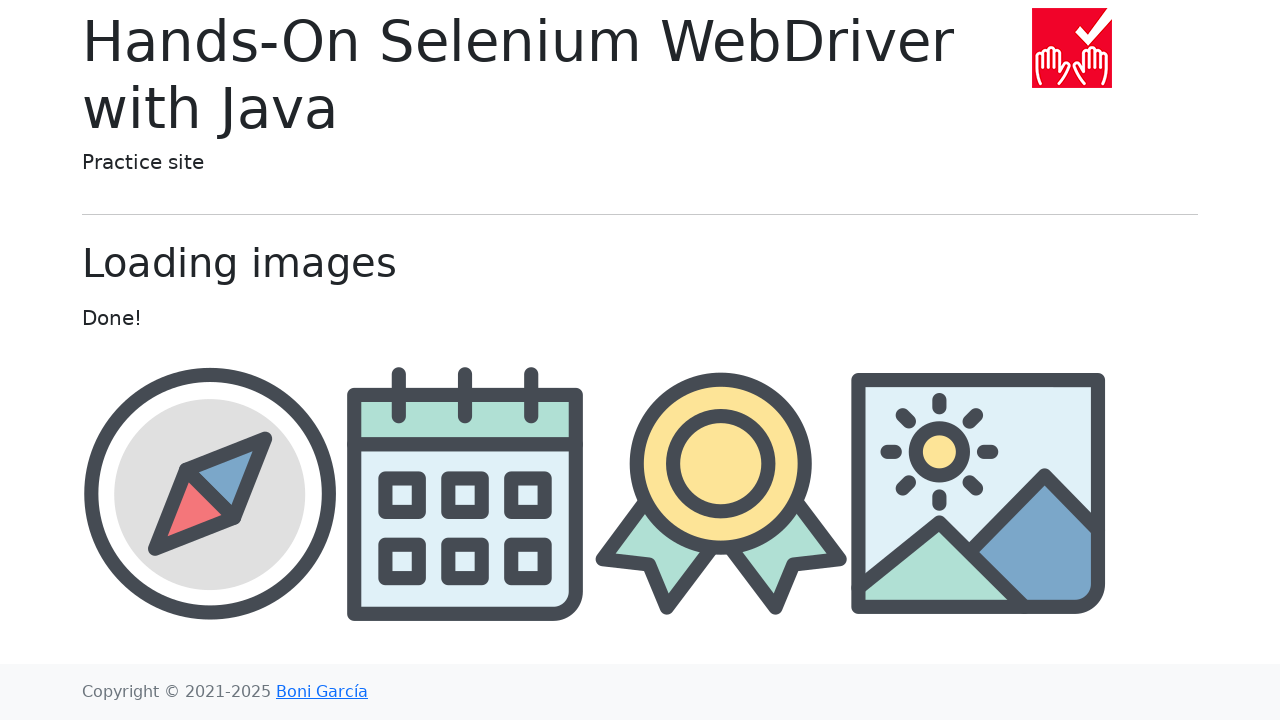

Asserted that 'Done!' element is visible
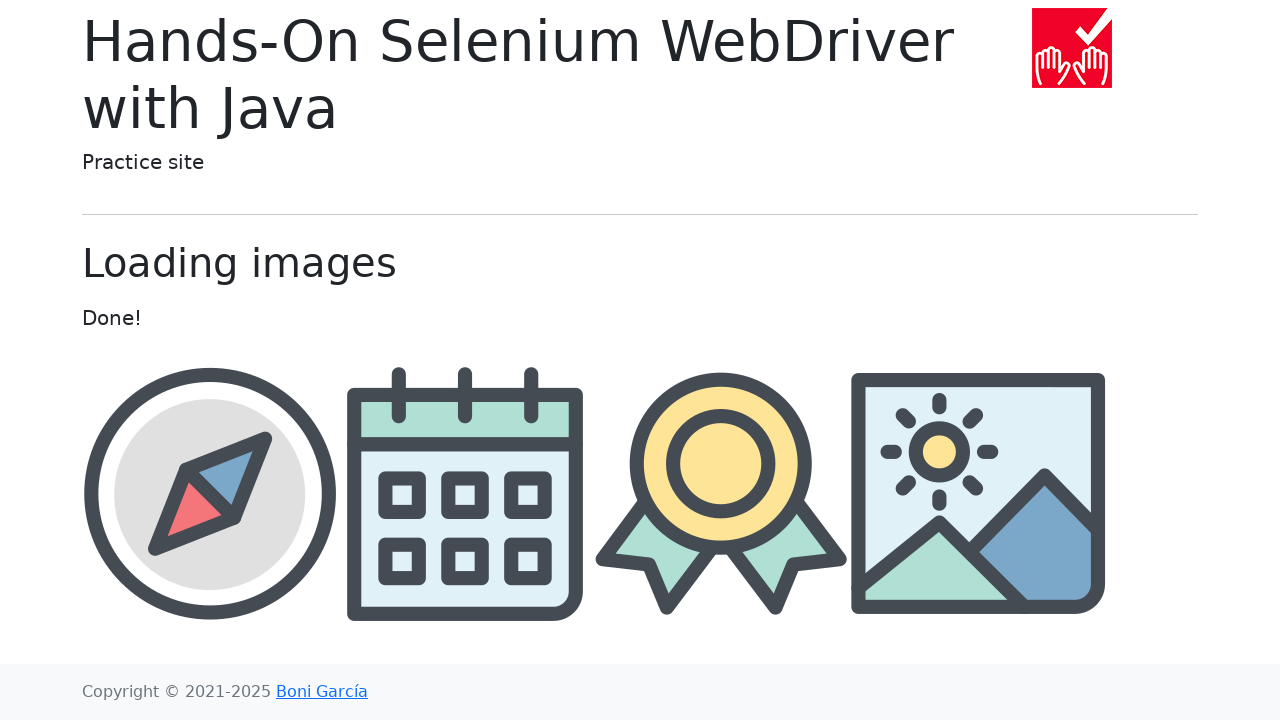

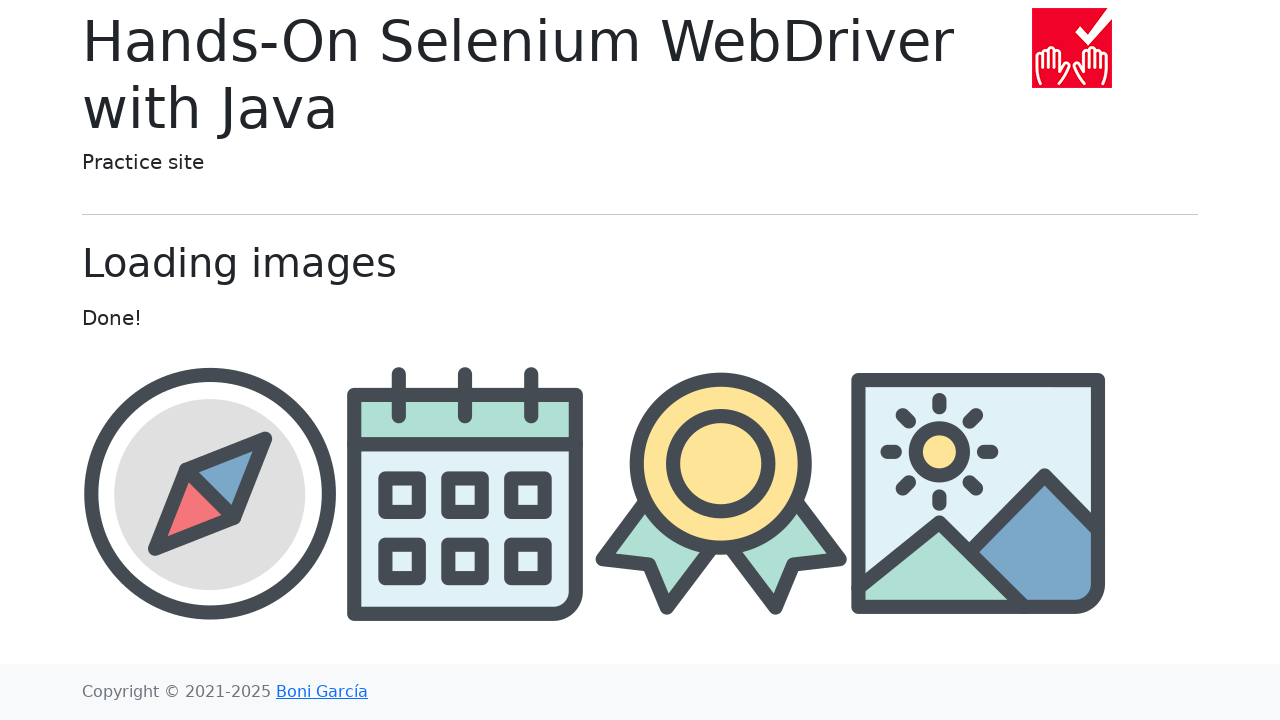